Tests the sorting functionality on an offers page by clicking a column header to sort, then navigates through paginated results to find a specific item (Rice) by clicking the Next button until found.

Starting URL: https://rahulshettyacademy.com/greenkart/#/offers

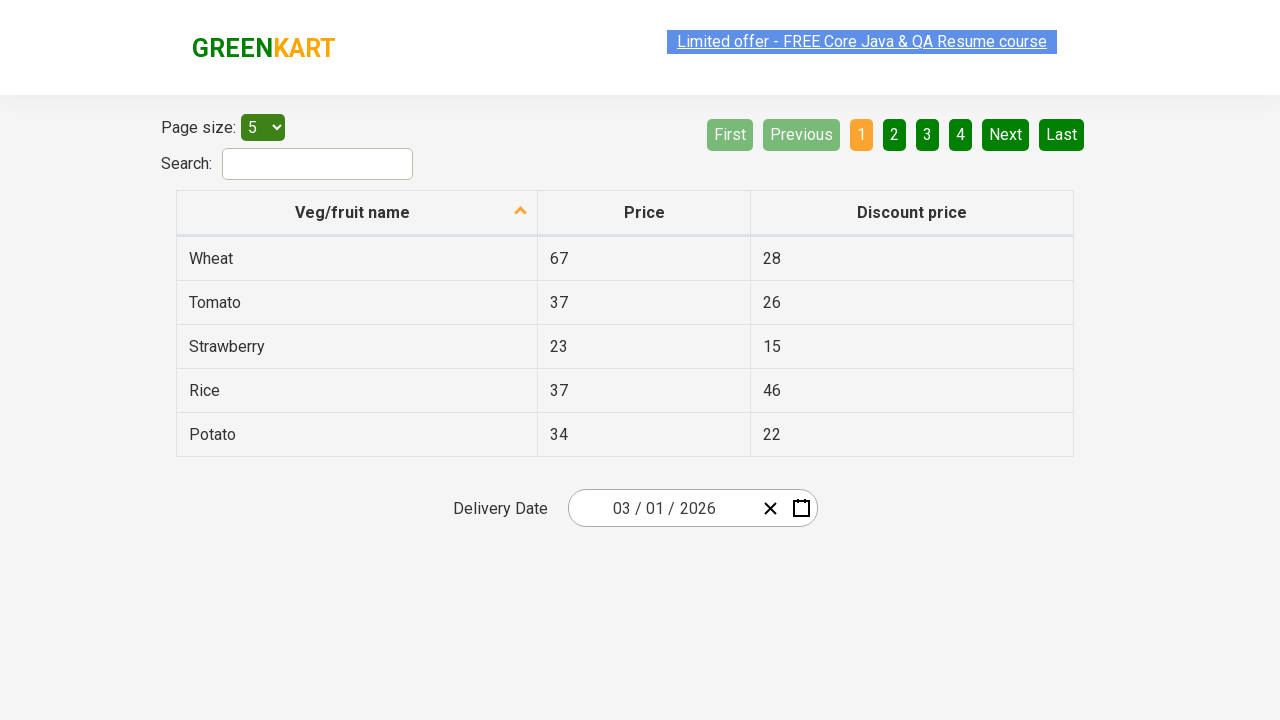

Clicked first column header to sort vegetables at (357, 213) on xpath=//tr/th[1]
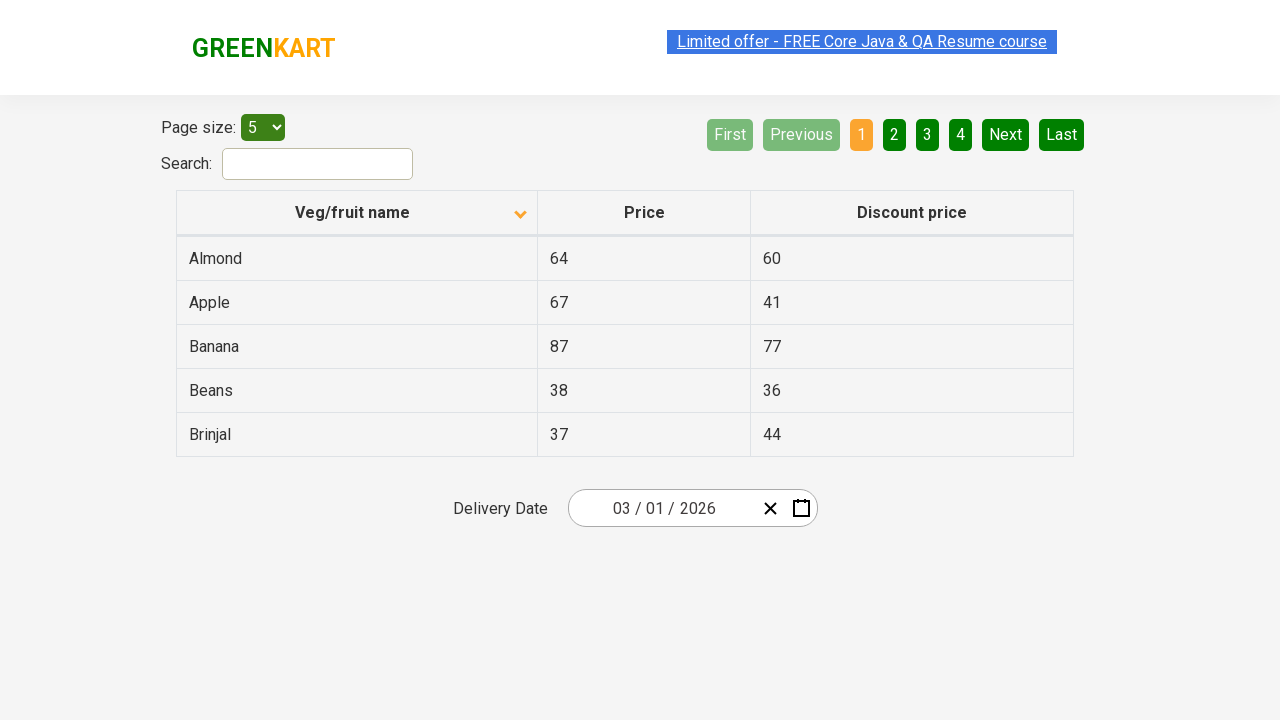

Table loaded after sort
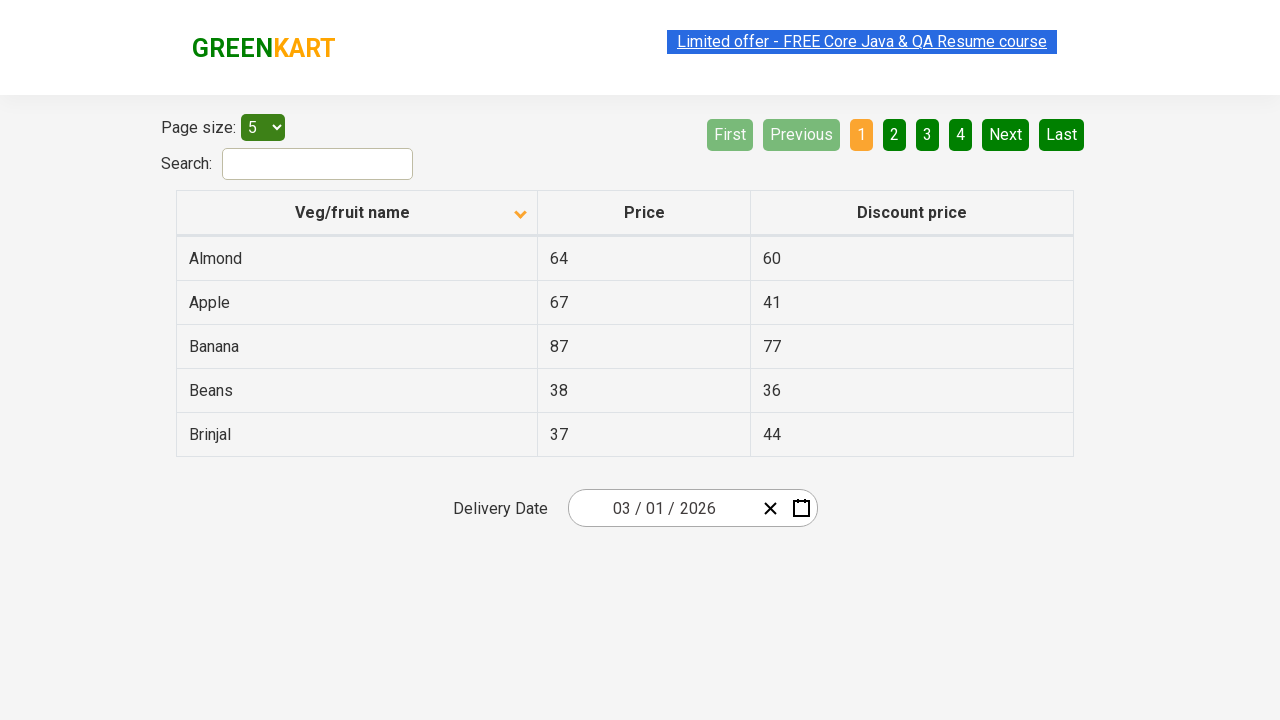

Retrieved all vegetable names from current page
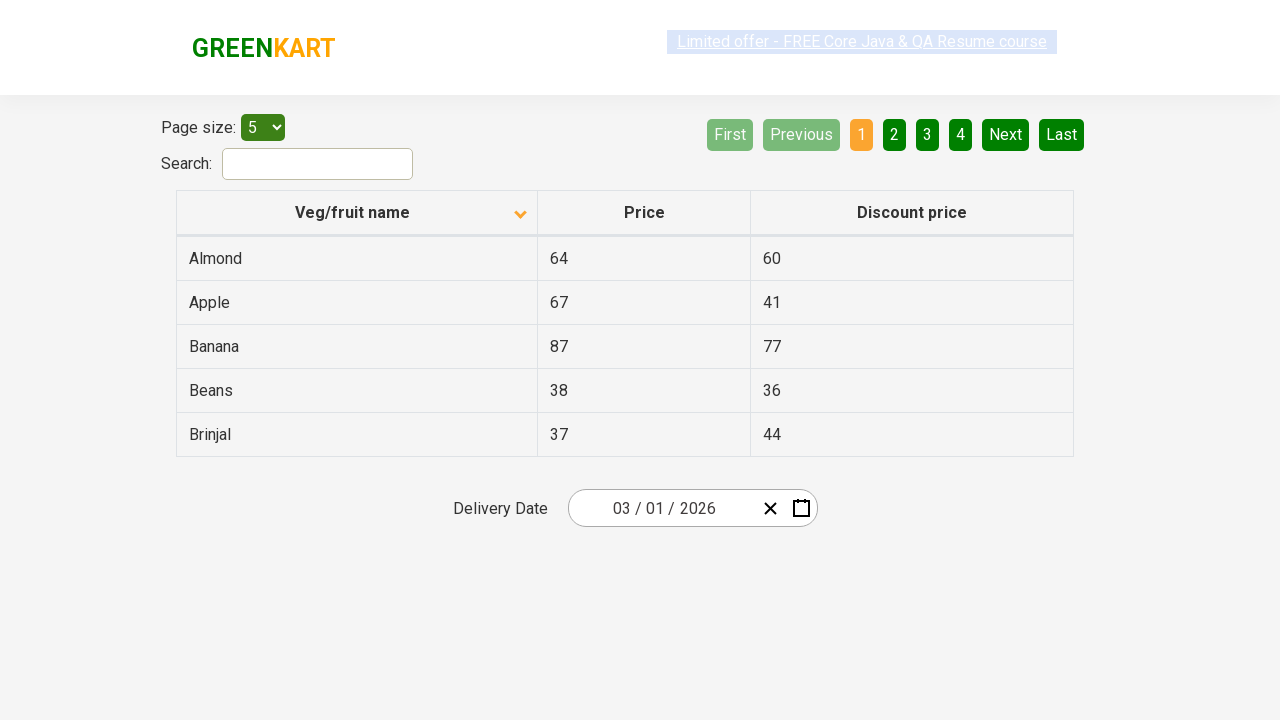

Created sorted reference list for comparison
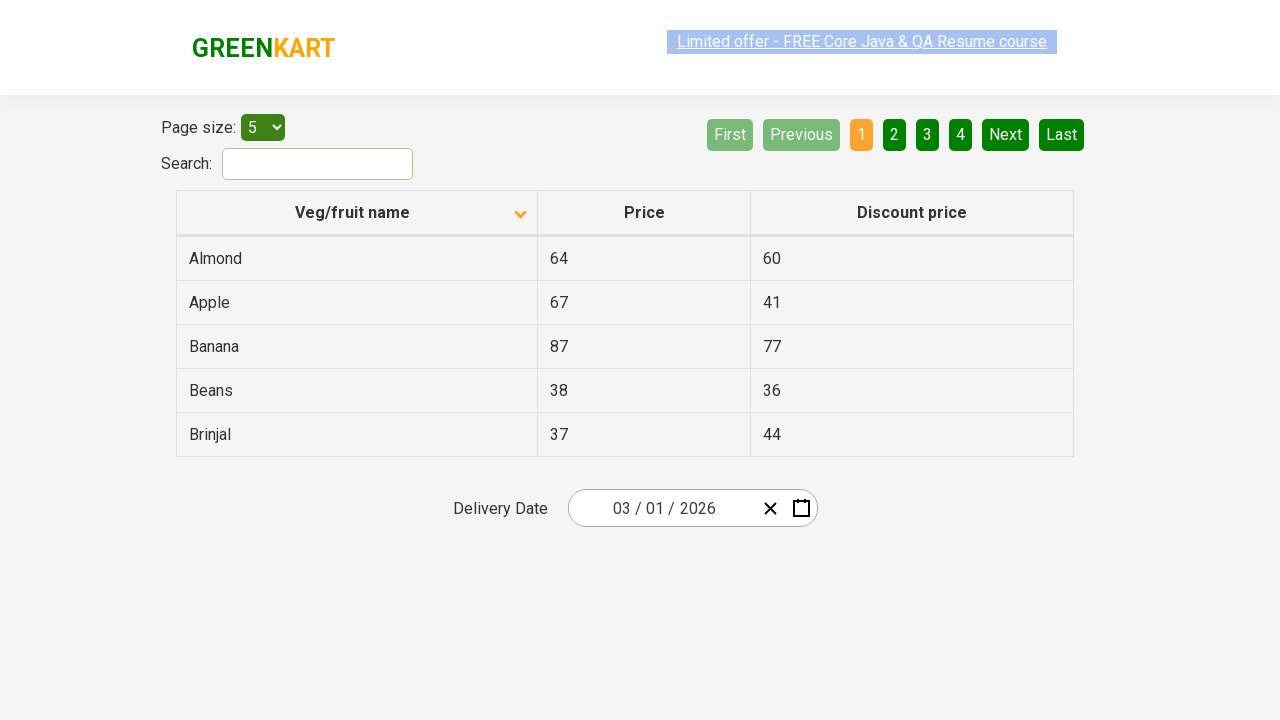

Verified vegetables are sorted alphabetically
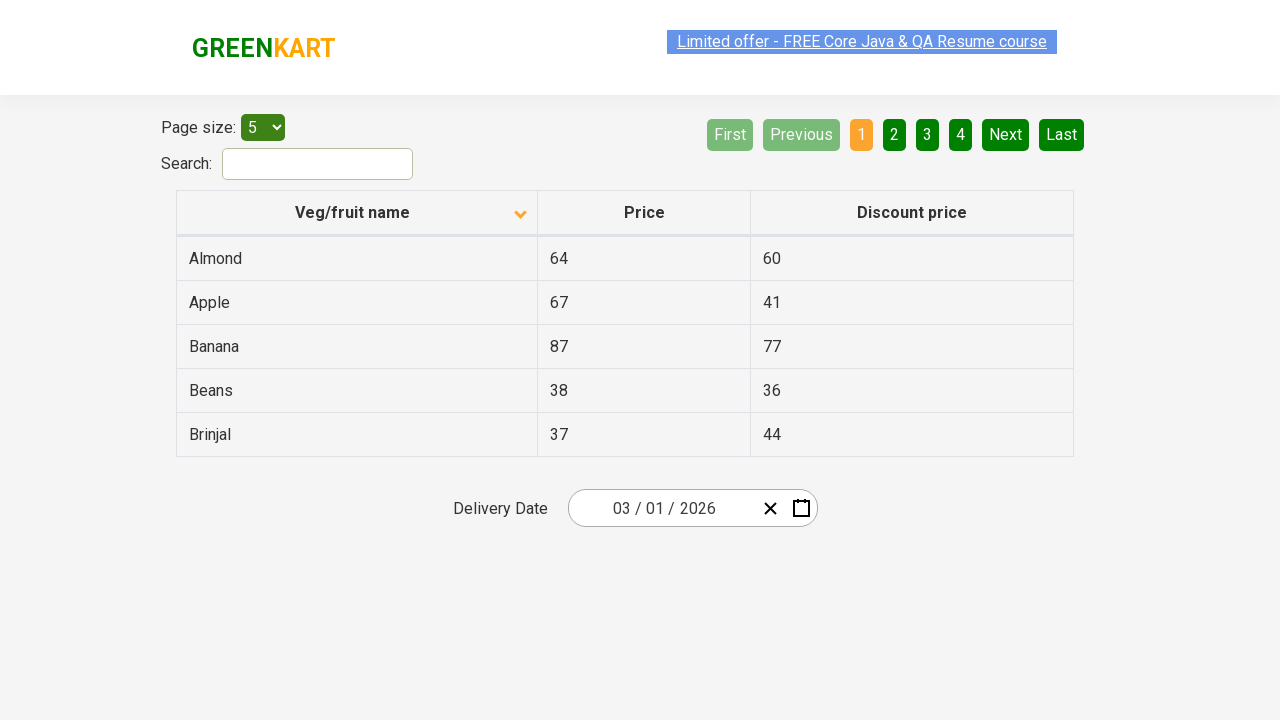

Retrieved vegetable names from current page
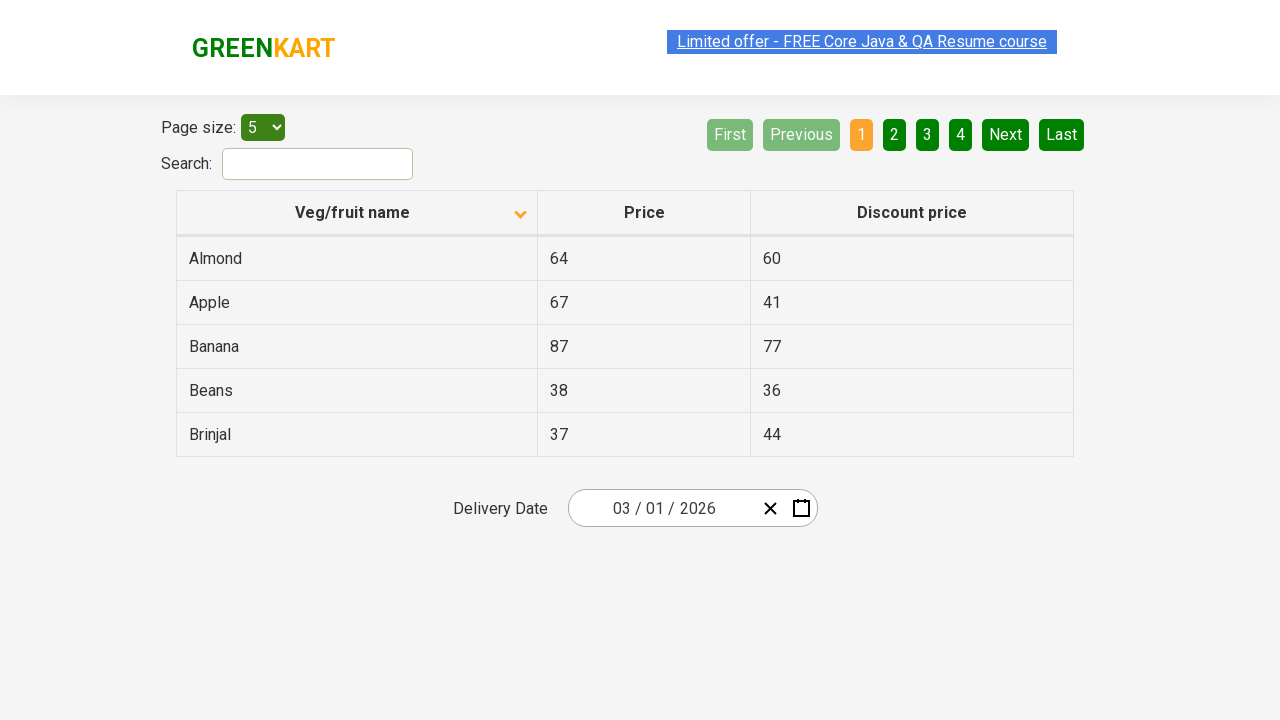

Checked if Rice exists on current page - Found: False
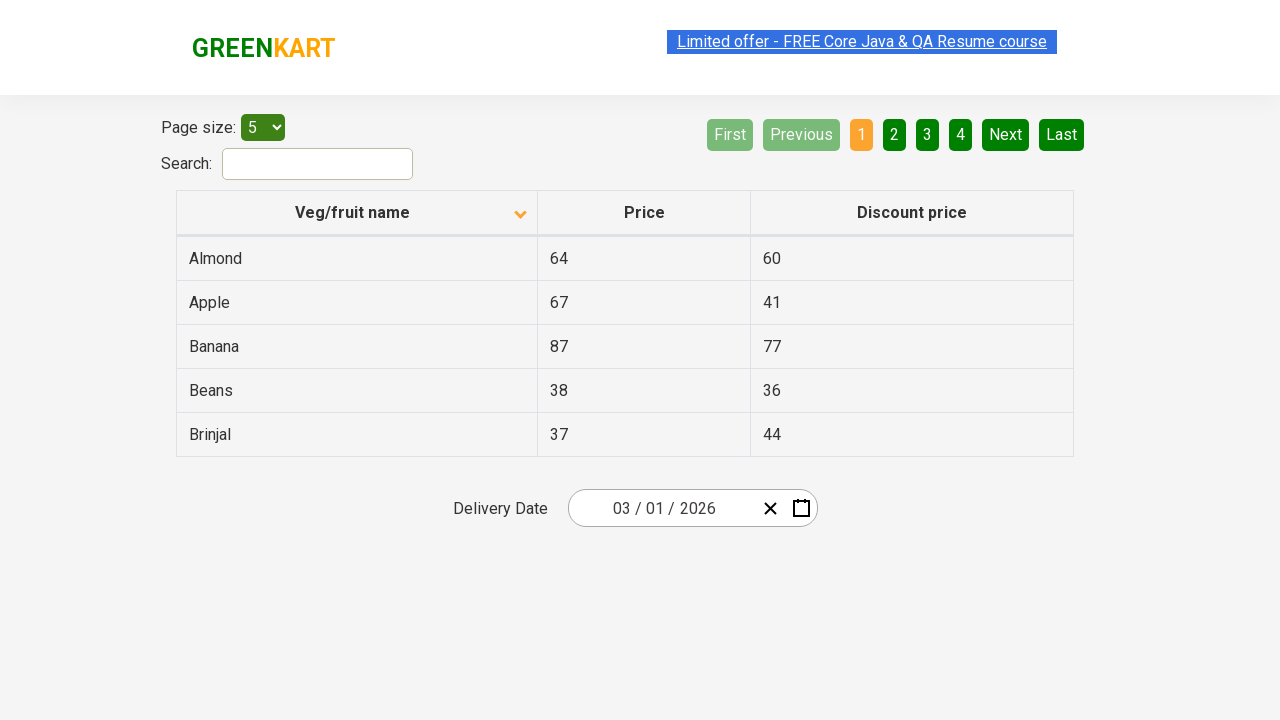

Clicked Next button to navigate to next page at (1006, 134) on [aria-label='Next']
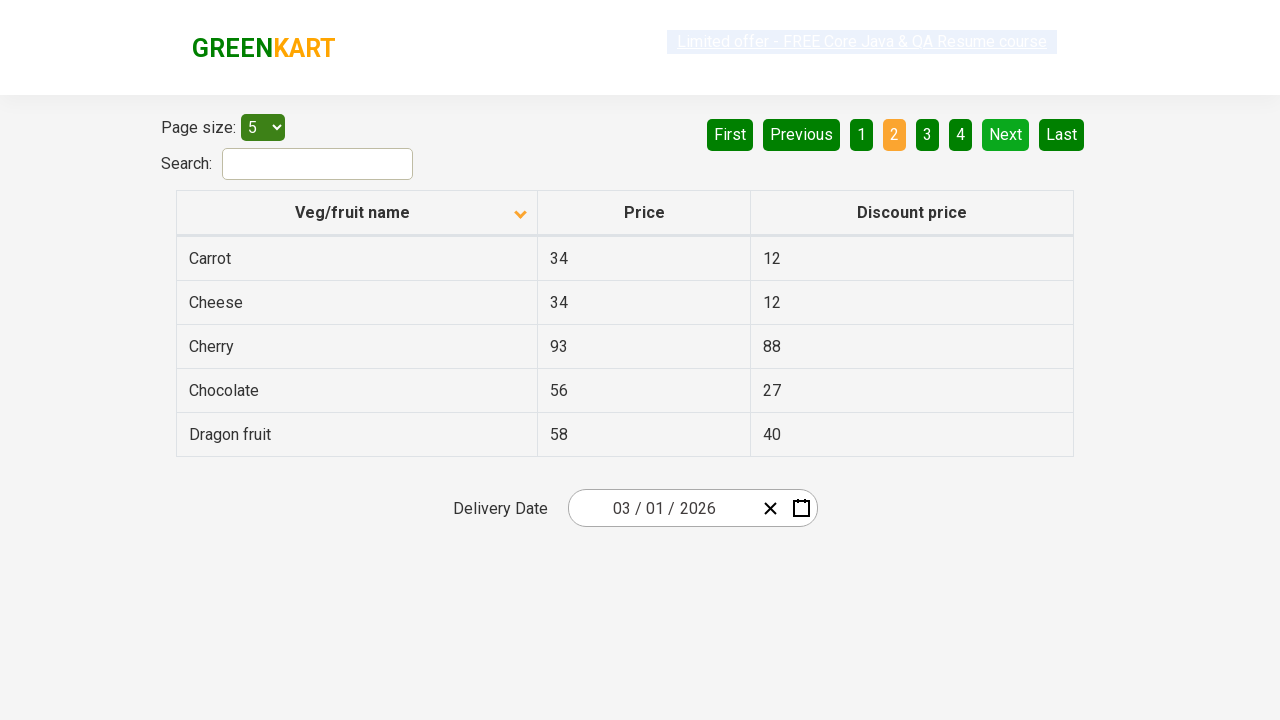

Waited for page content to update
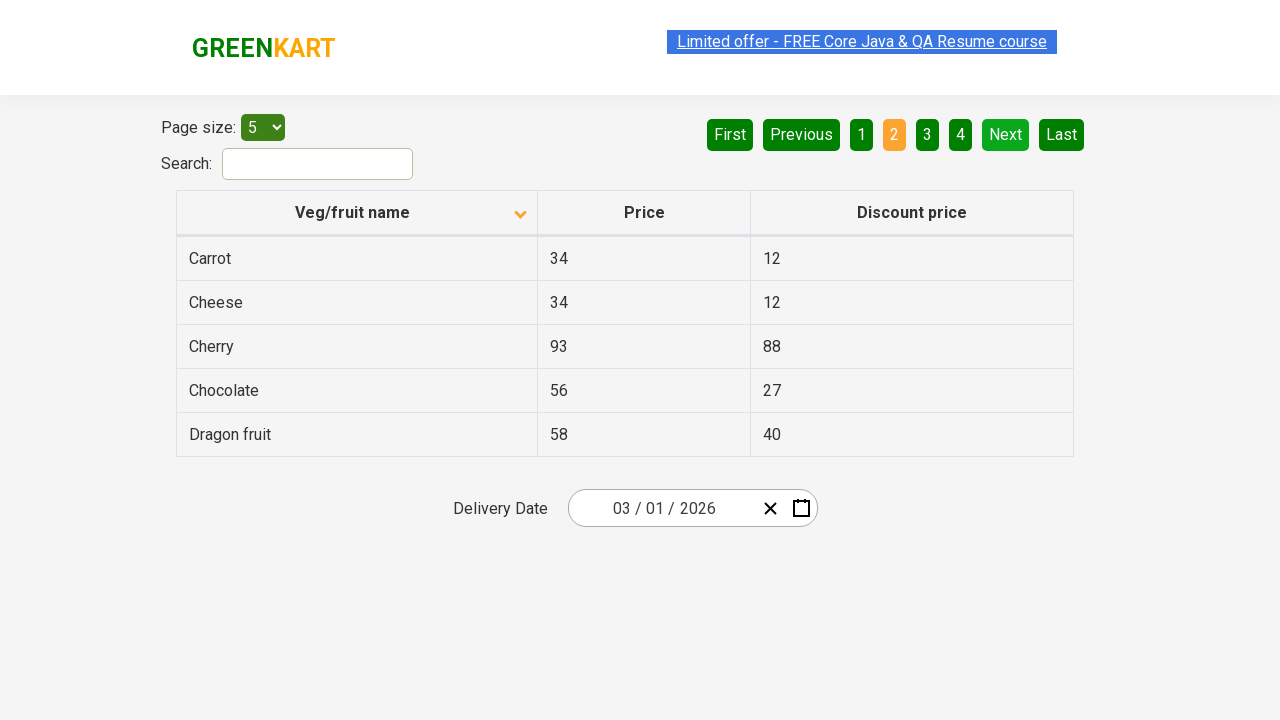

Retrieved vegetable names from current page
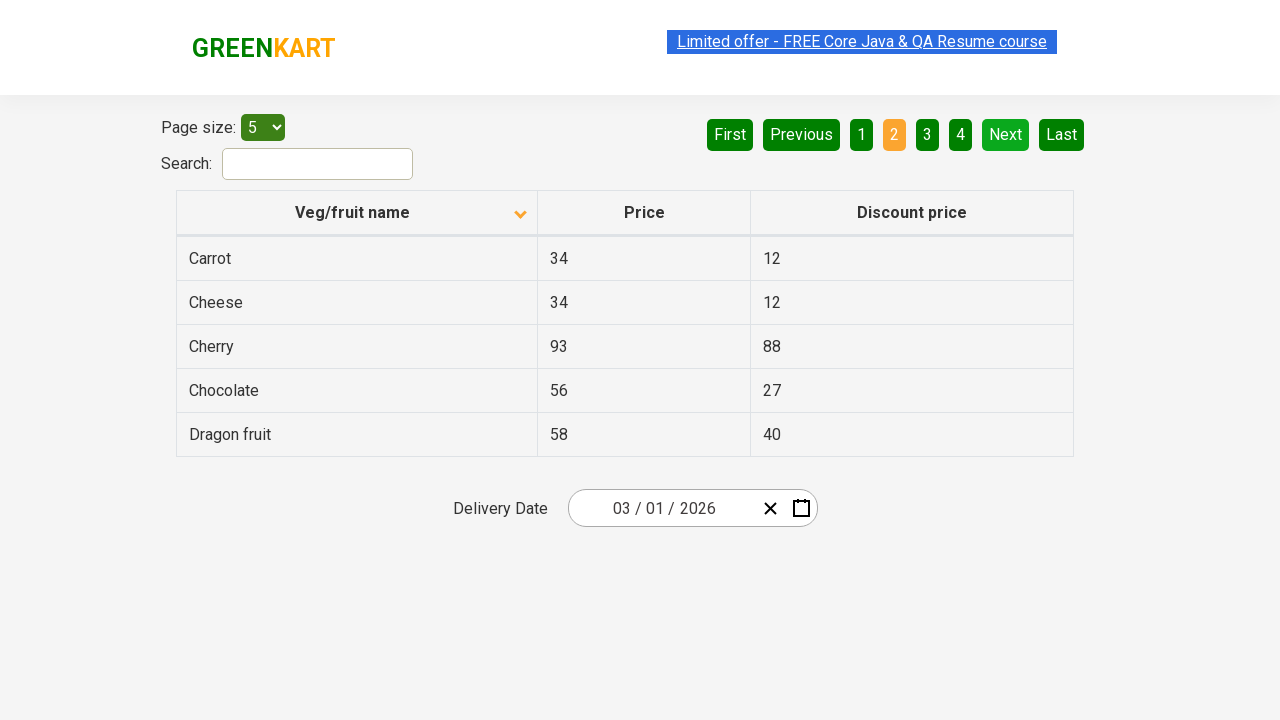

Checked if Rice exists on current page - Found: False
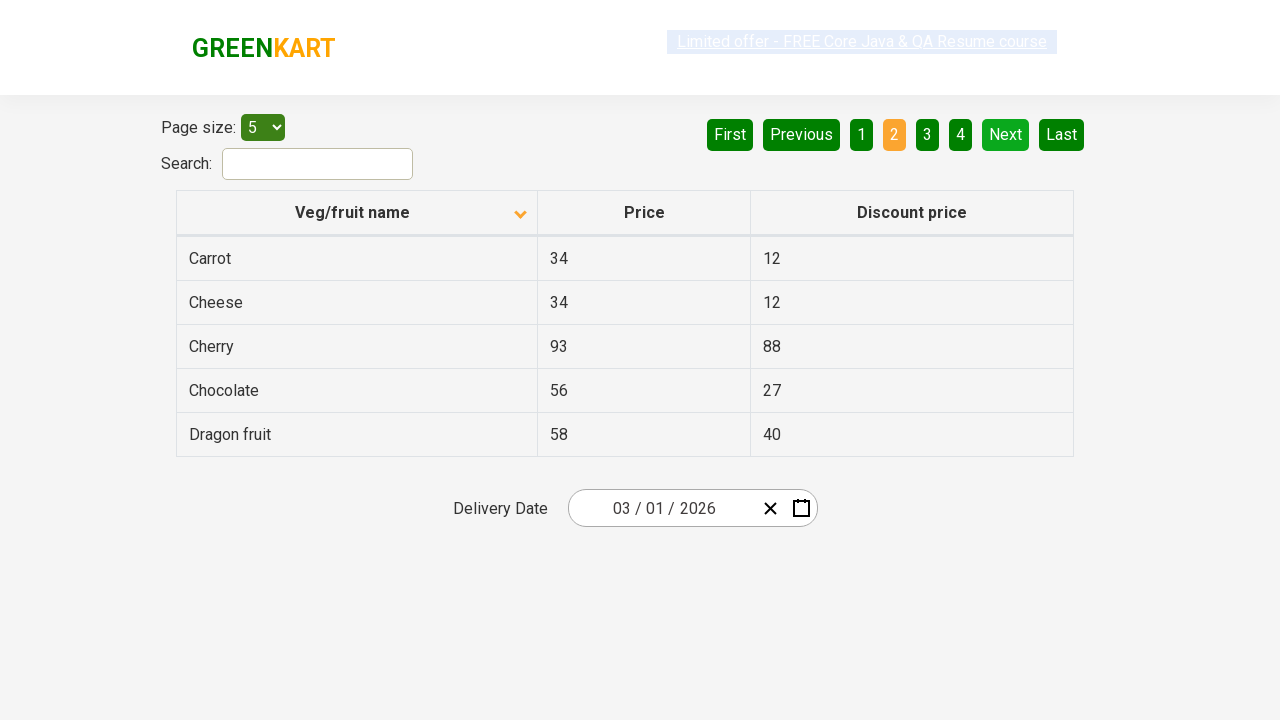

Clicked Next button to navigate to next page at (1006, 134) on [aria-label='Next']
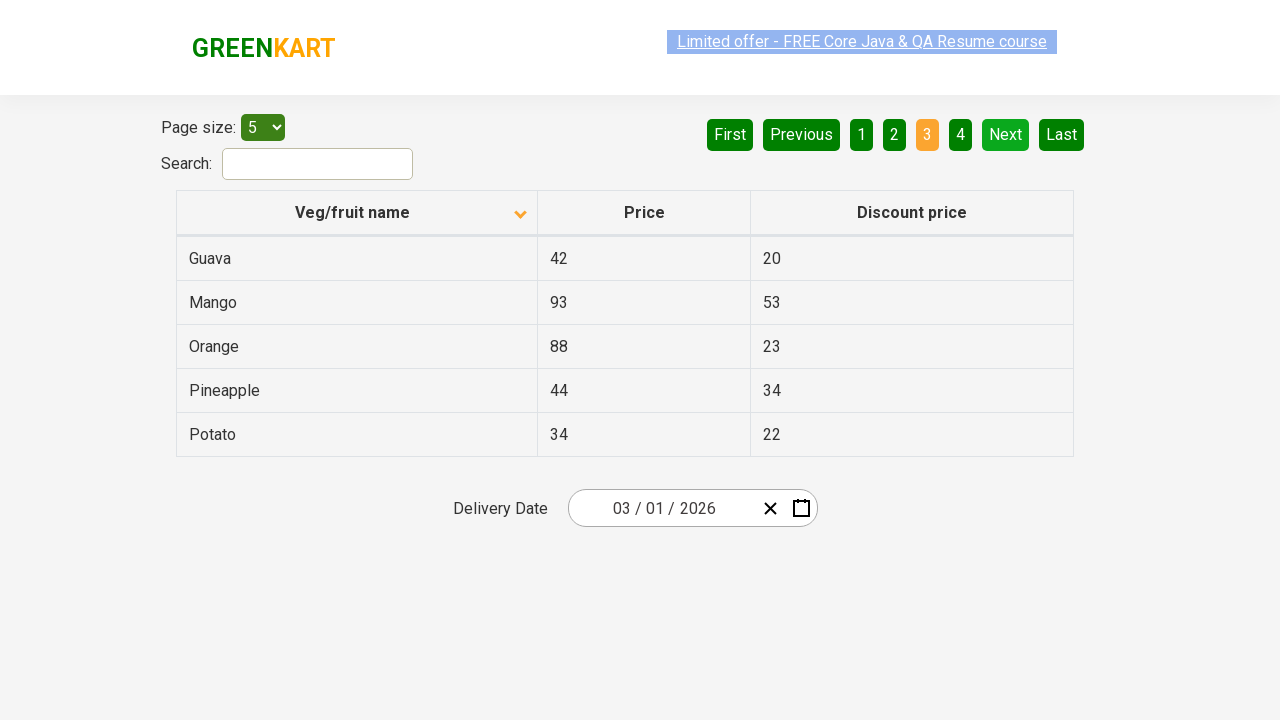

Waited for page content to update
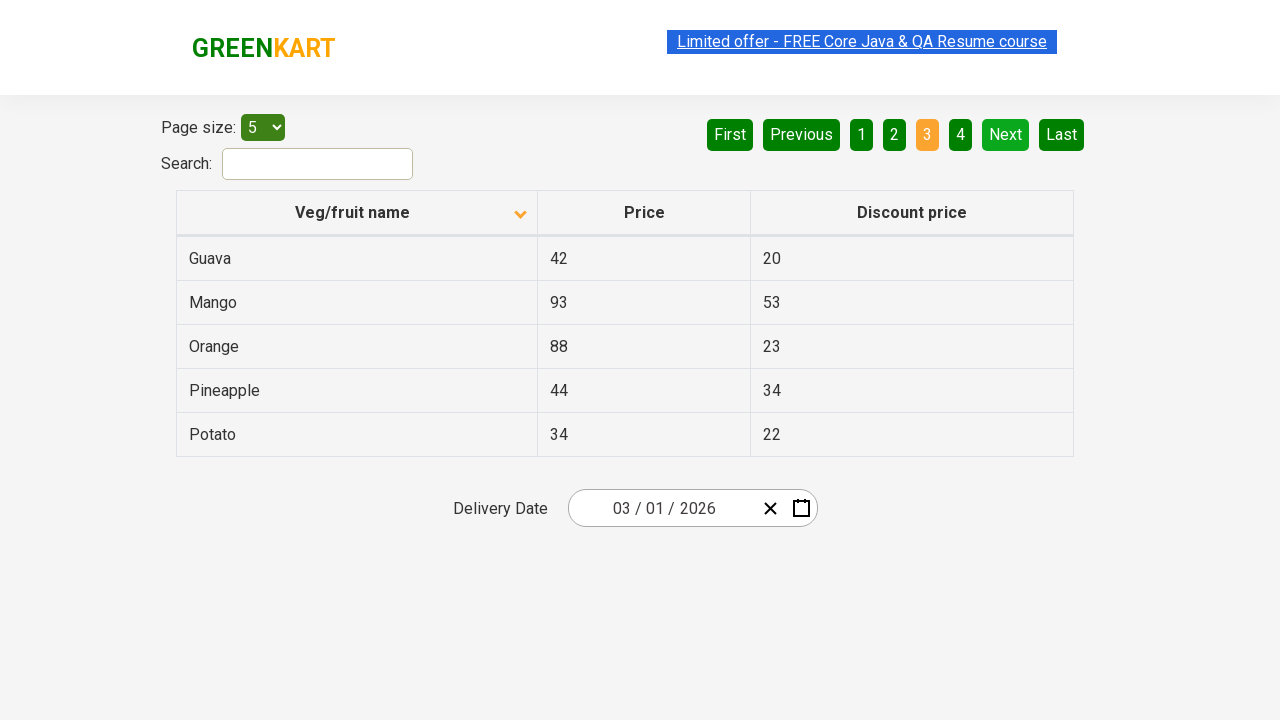

Retrieved vegetable names from current page
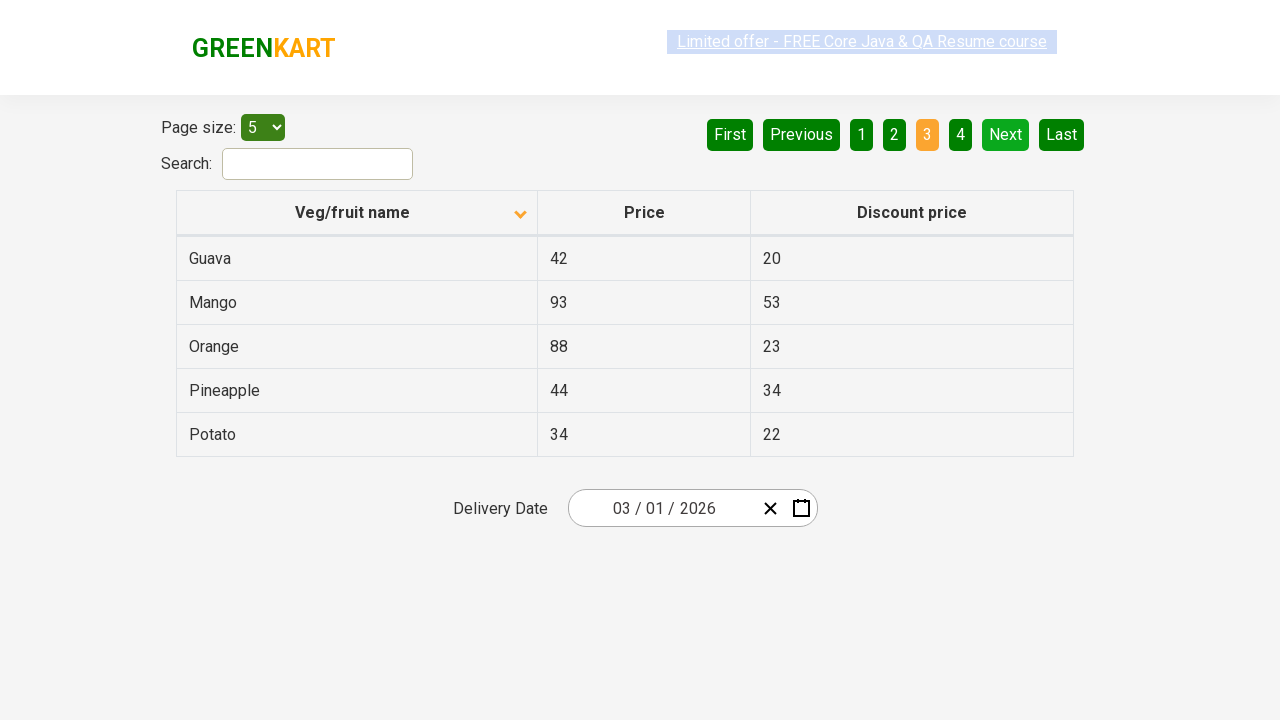

Checked if Rice exists on current page - Found: False
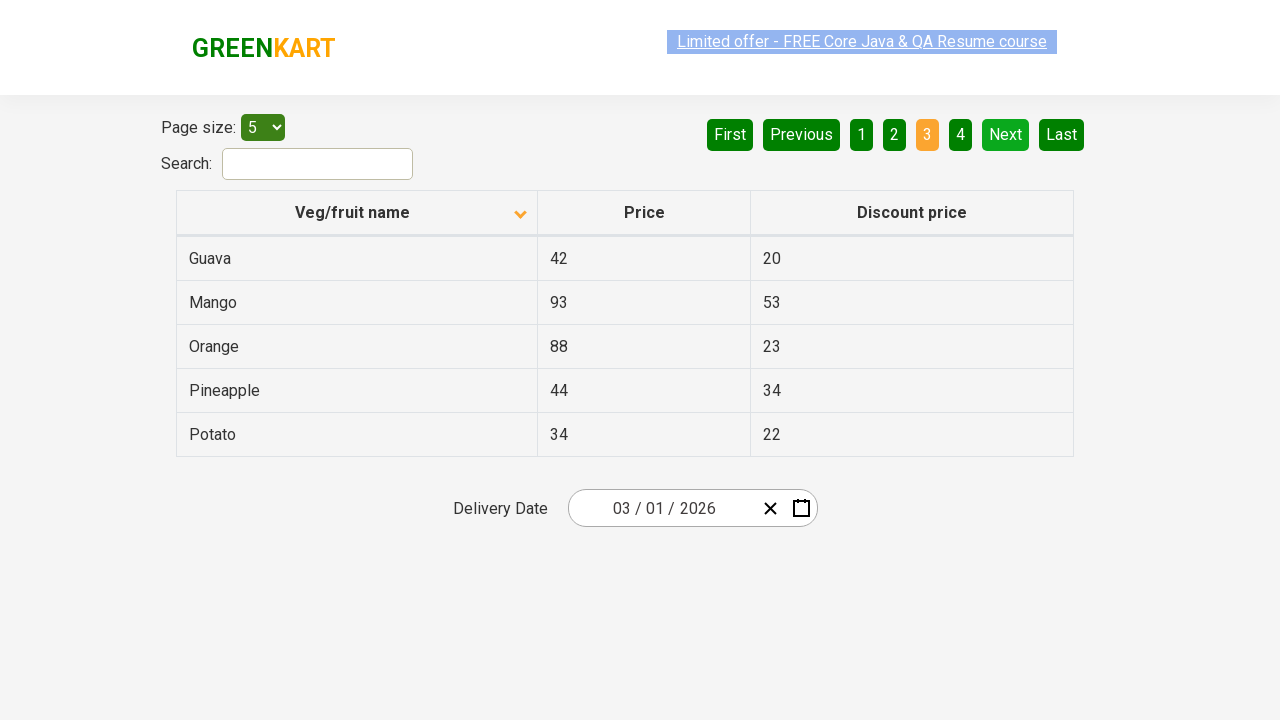

Clicked Next button to navigate to next page at (1006, 134) on [aria-label='Next']
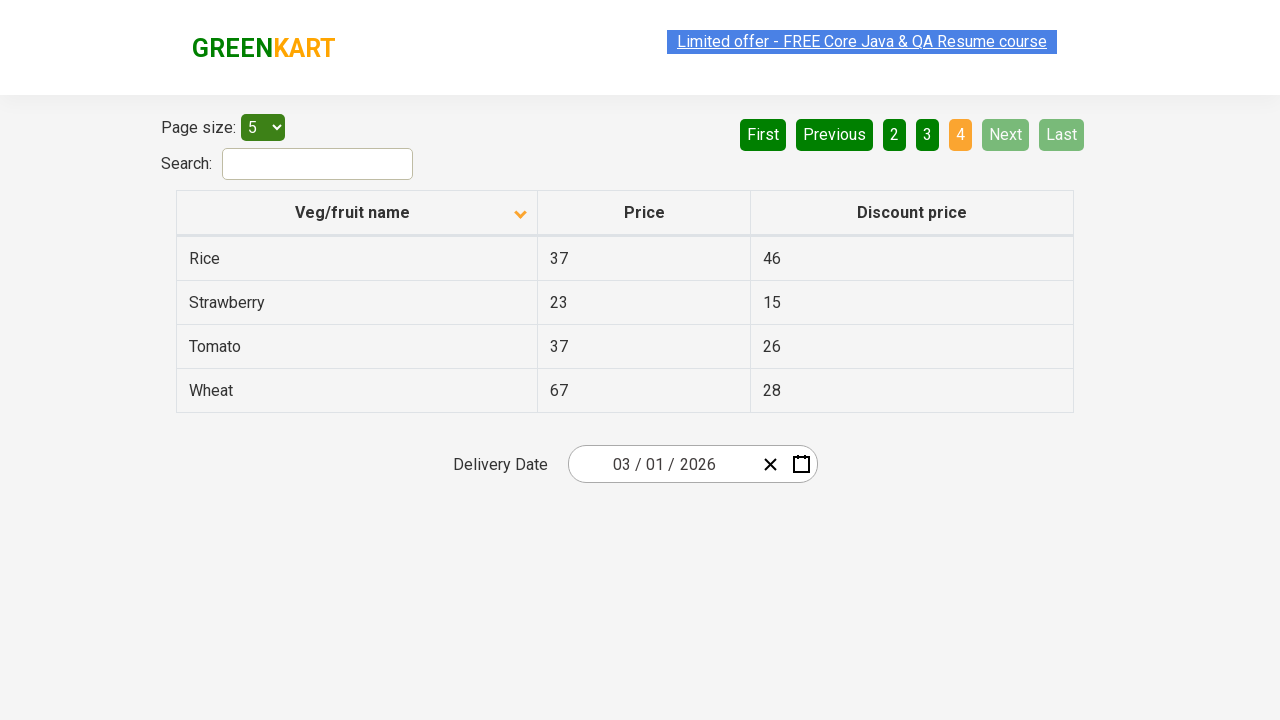

Waited for page content to update
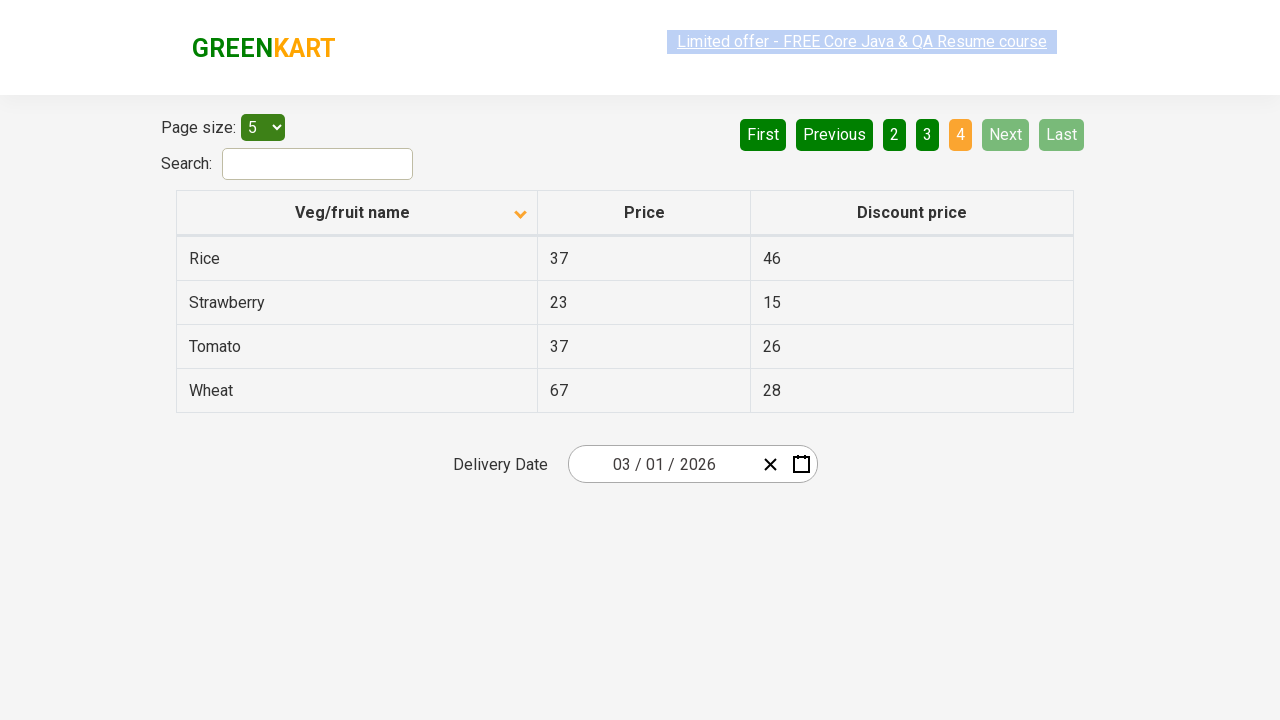

Retrieved vegetable names from current page
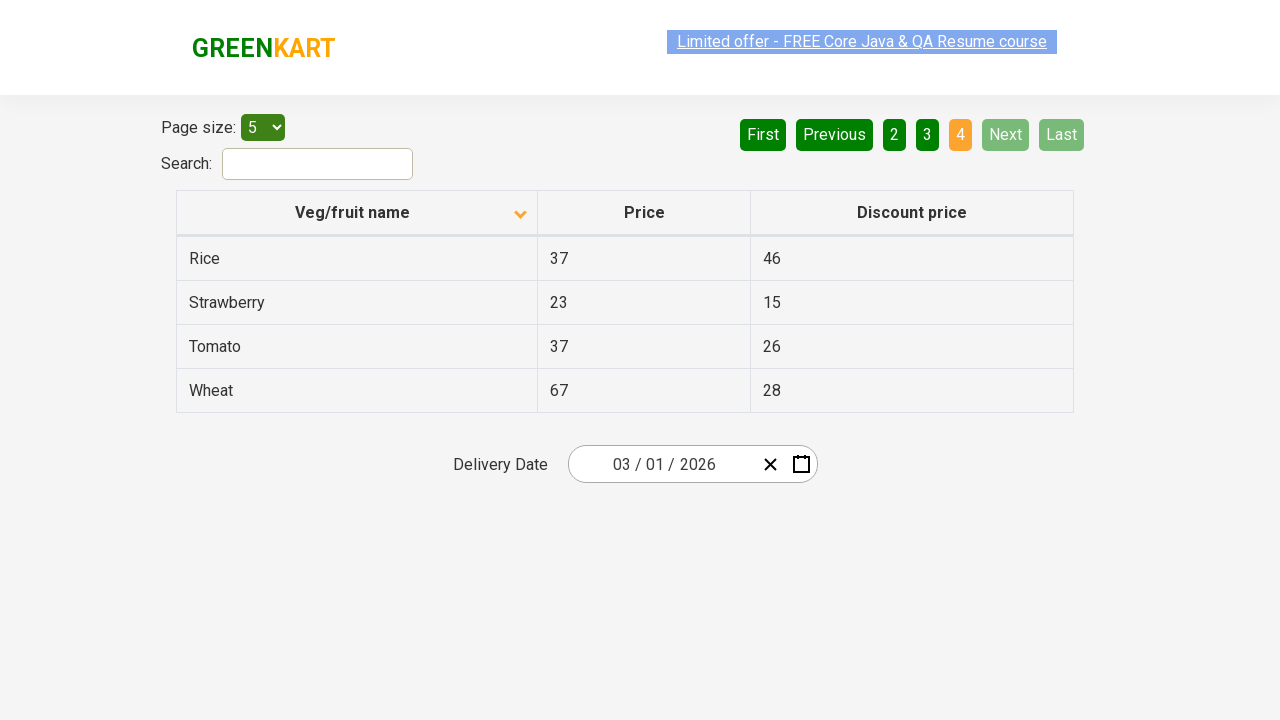

Checked if Rice exists on current page - Found: True
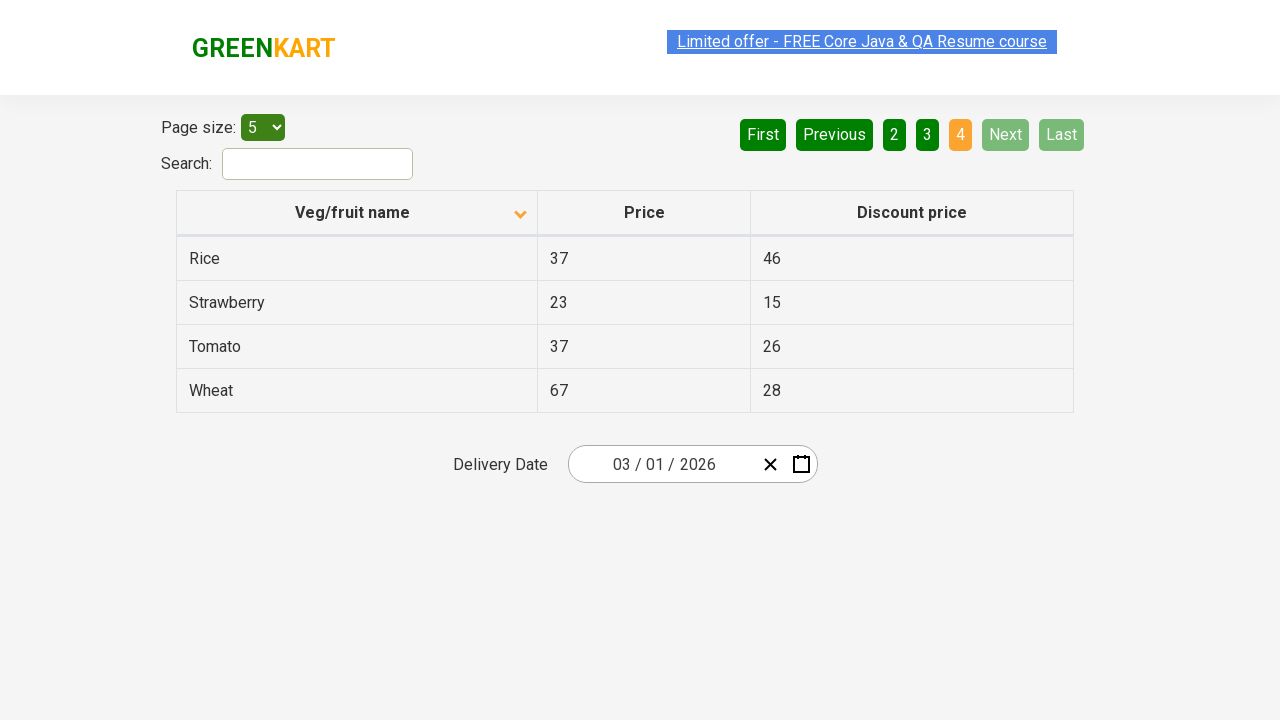

Confirmed Rice was found in the paginated results
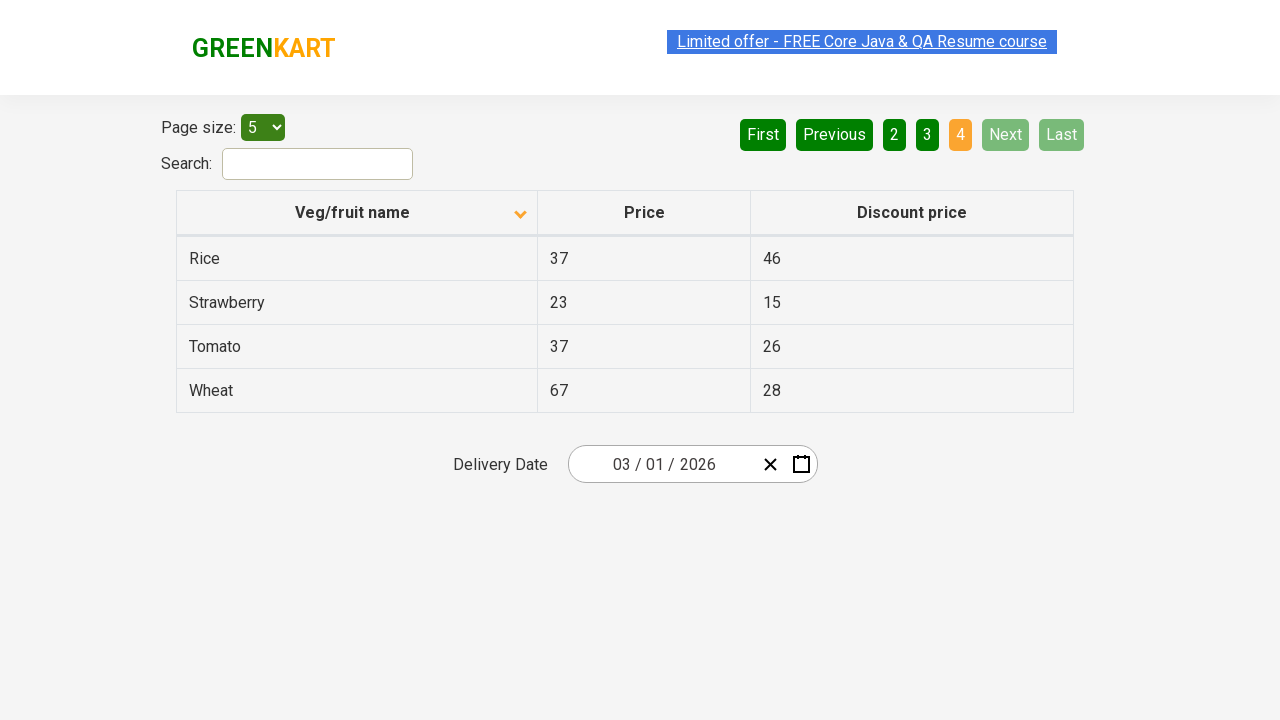

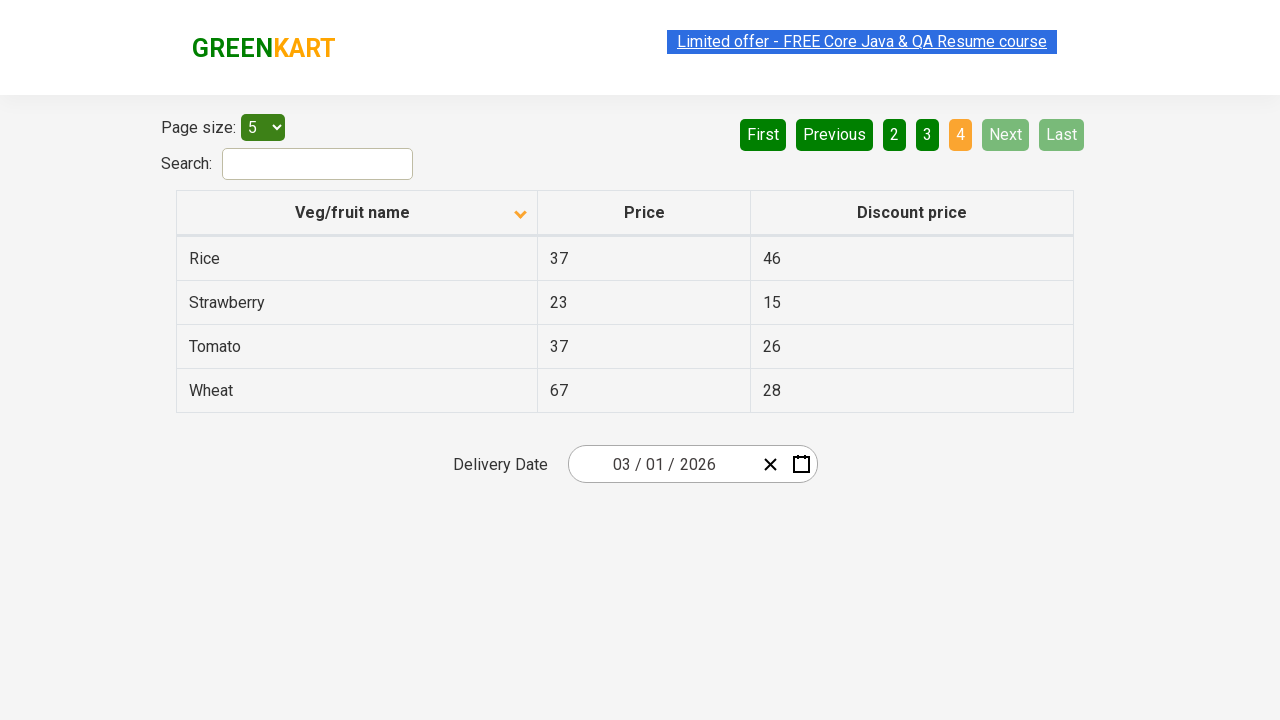